Tests table pagination functionality by navigating through multiple pages of a data table, clicking the next button to advance through 3 pages.

Starting URL: https://rpachallengeocr.azurewebsites.net/

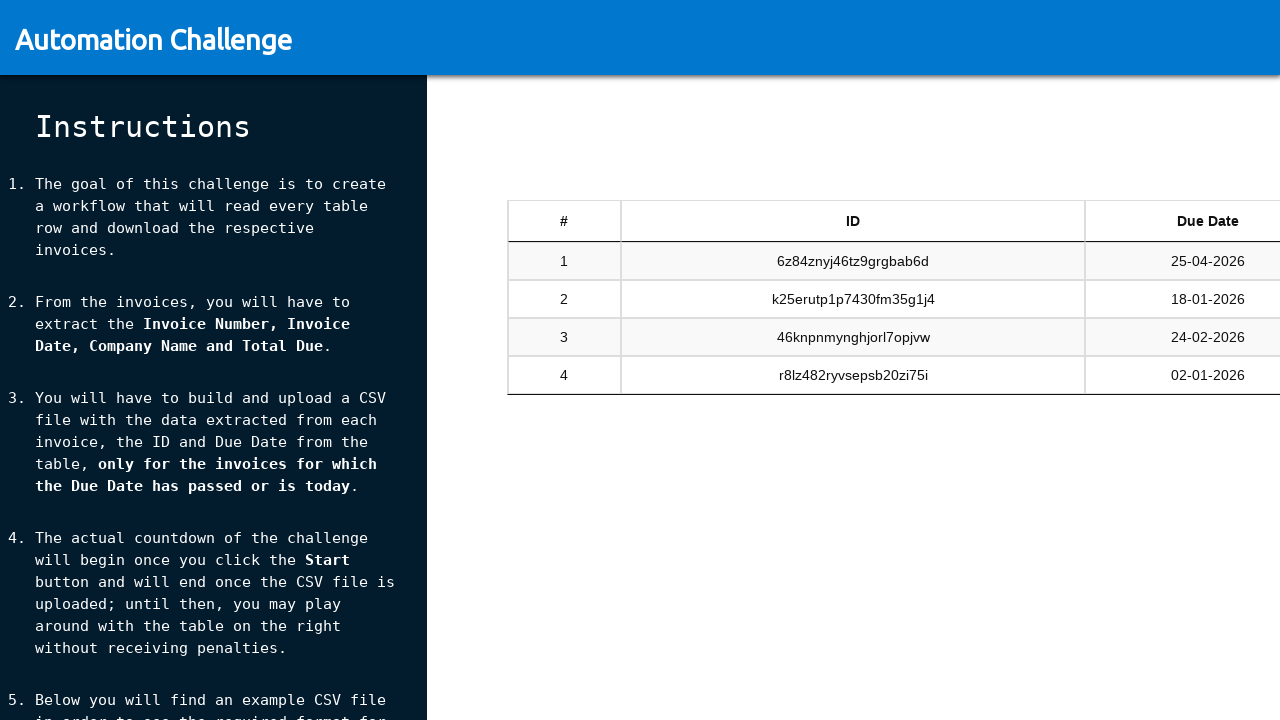

Table with ID 'tableSandbox' loaded
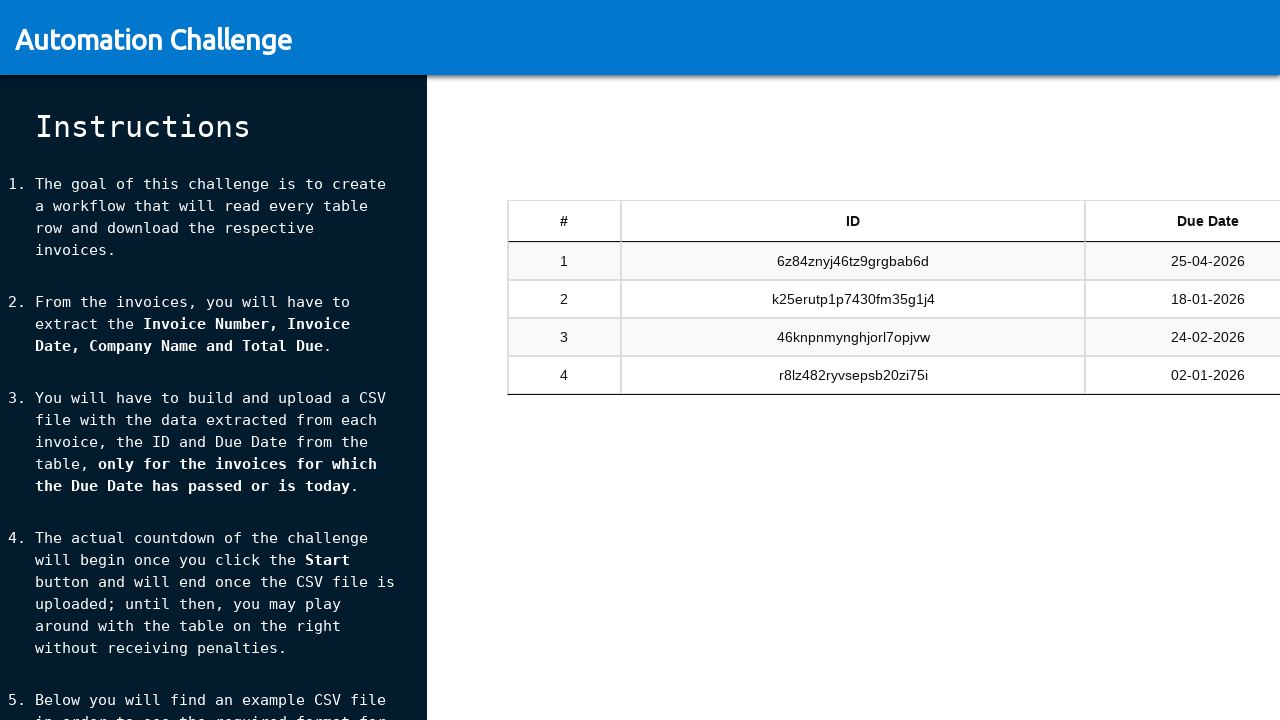

Table visible for page navigation 1
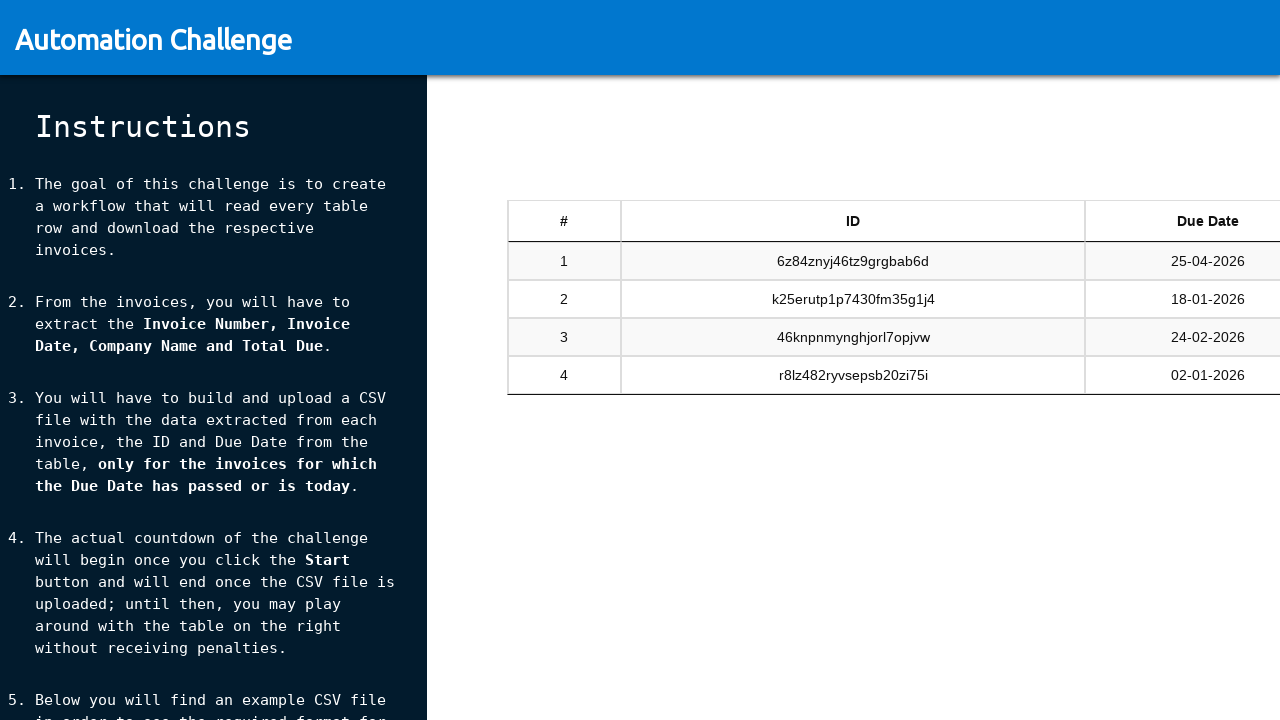

Clicked next button to advance to page 2 at (1185, 446) on #tableSandbox_next
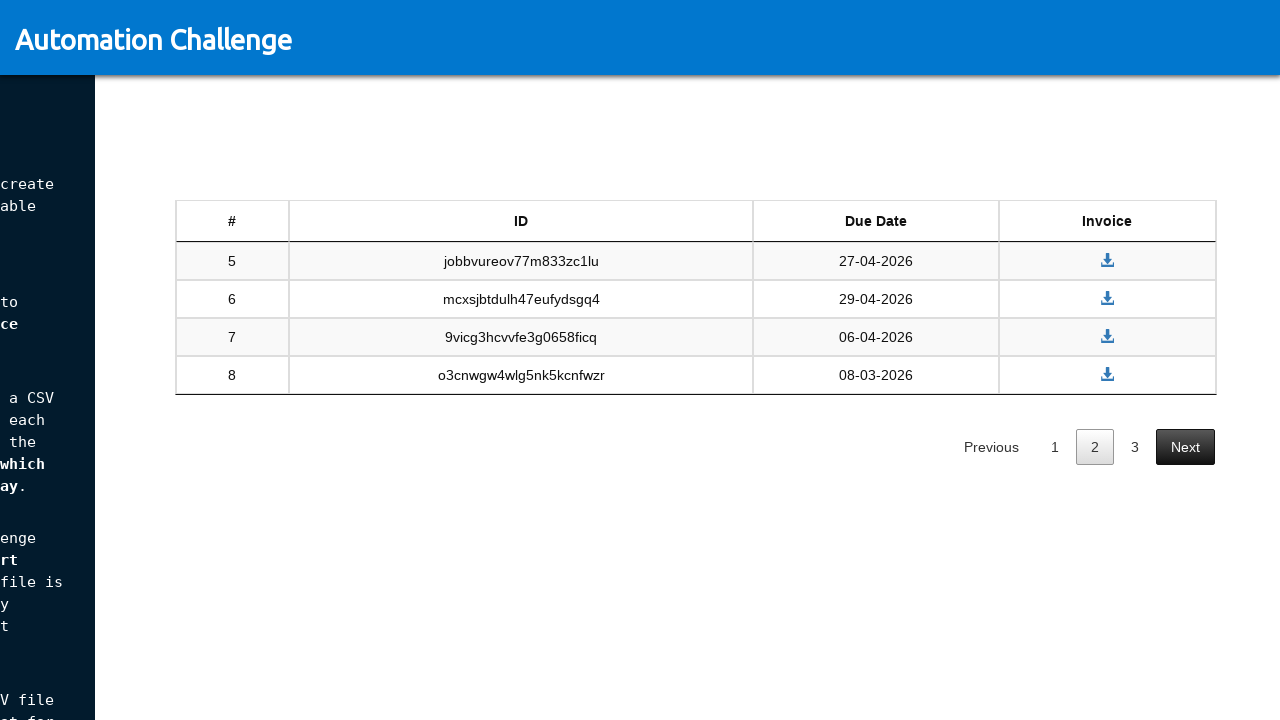

Waited 500ms for page 2 transition to complete
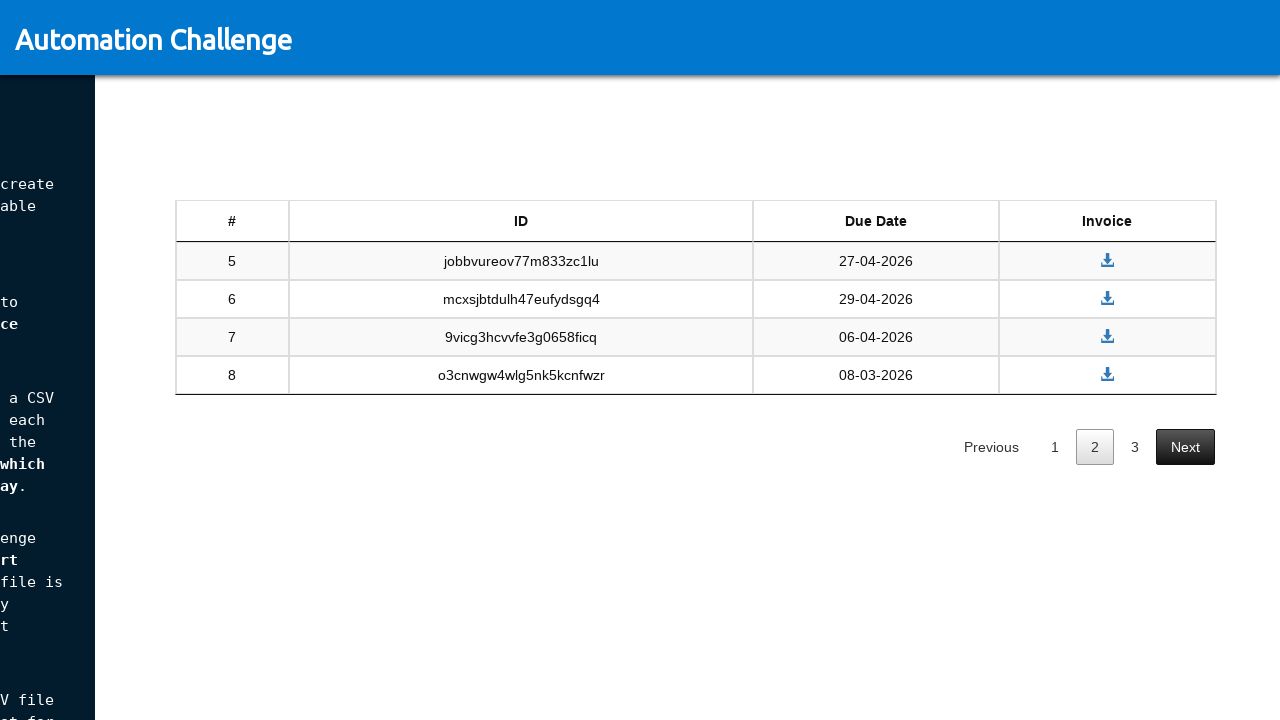

Table visible for page navigation 2
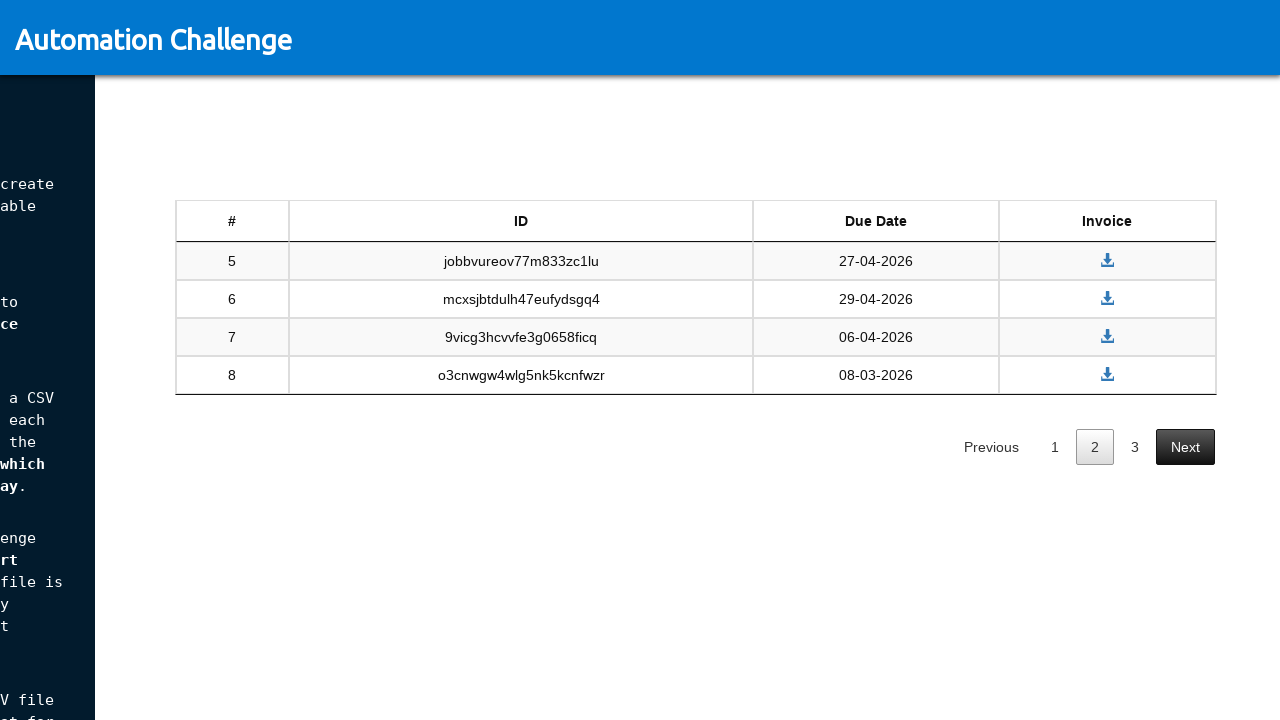

Clicked next button to advance to page 3 at (1185, 446) on #tableSandbox_next
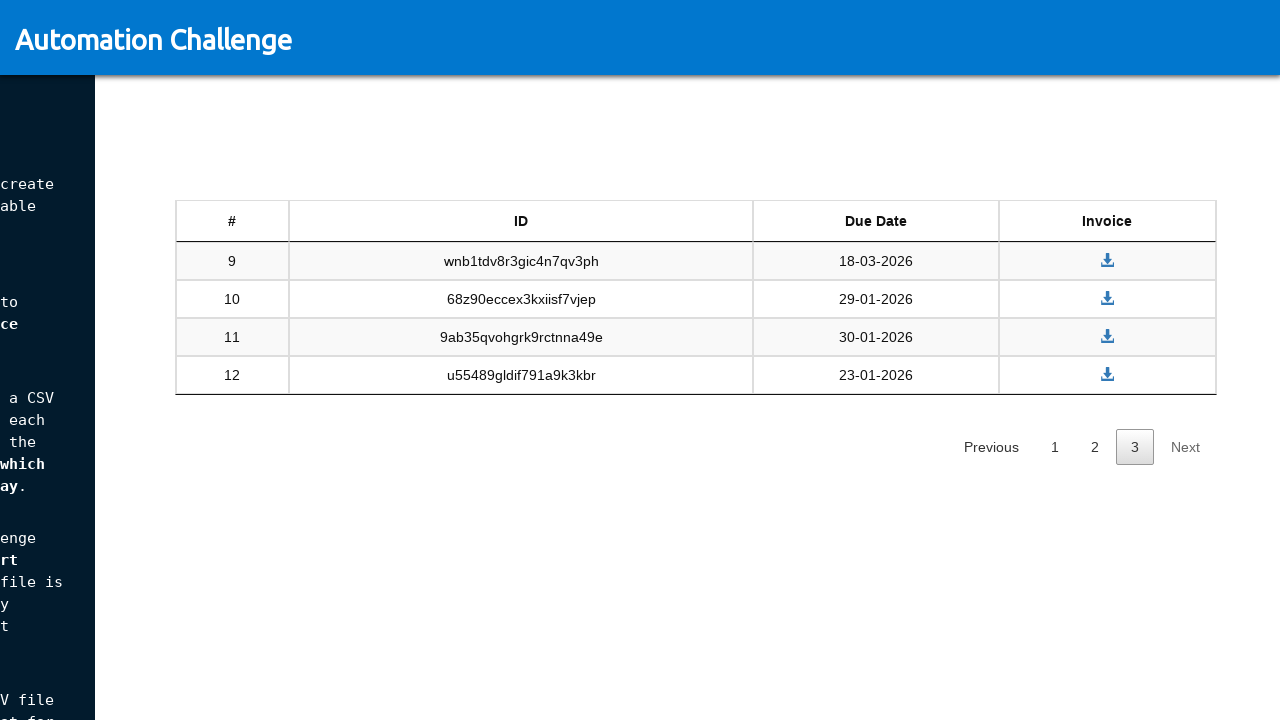

Waited 500ms for page 3 transition to complete
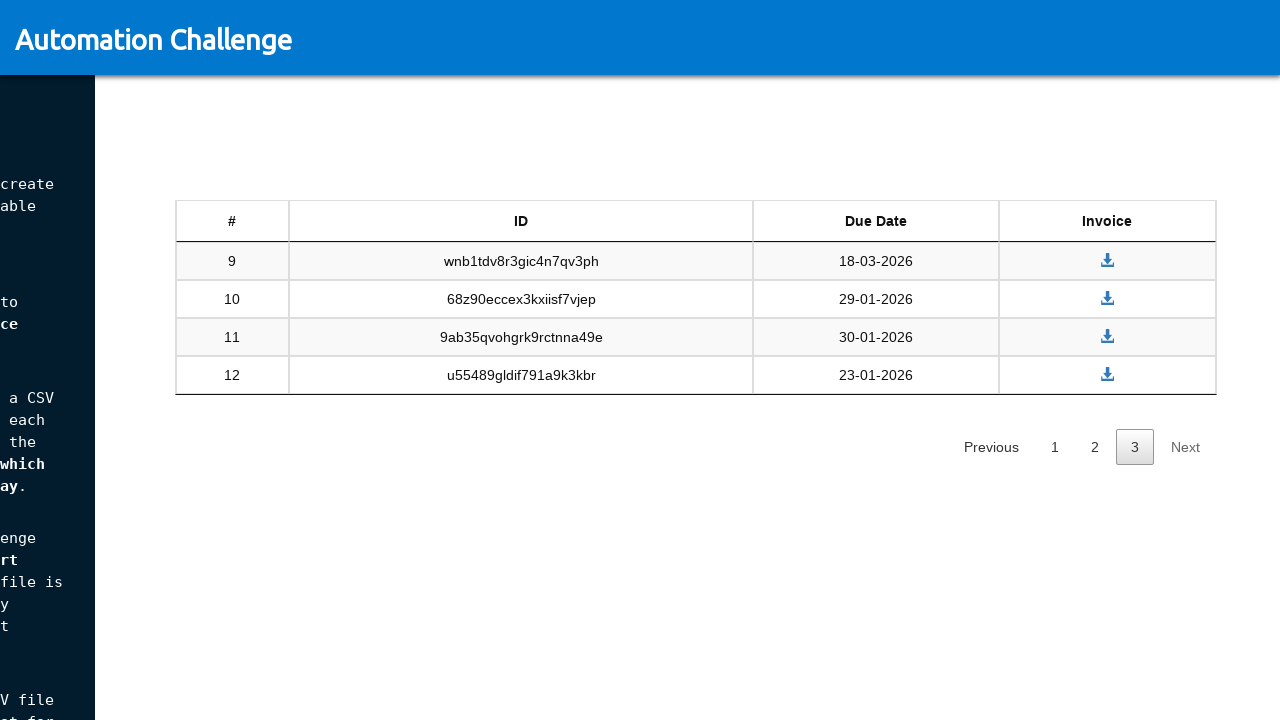

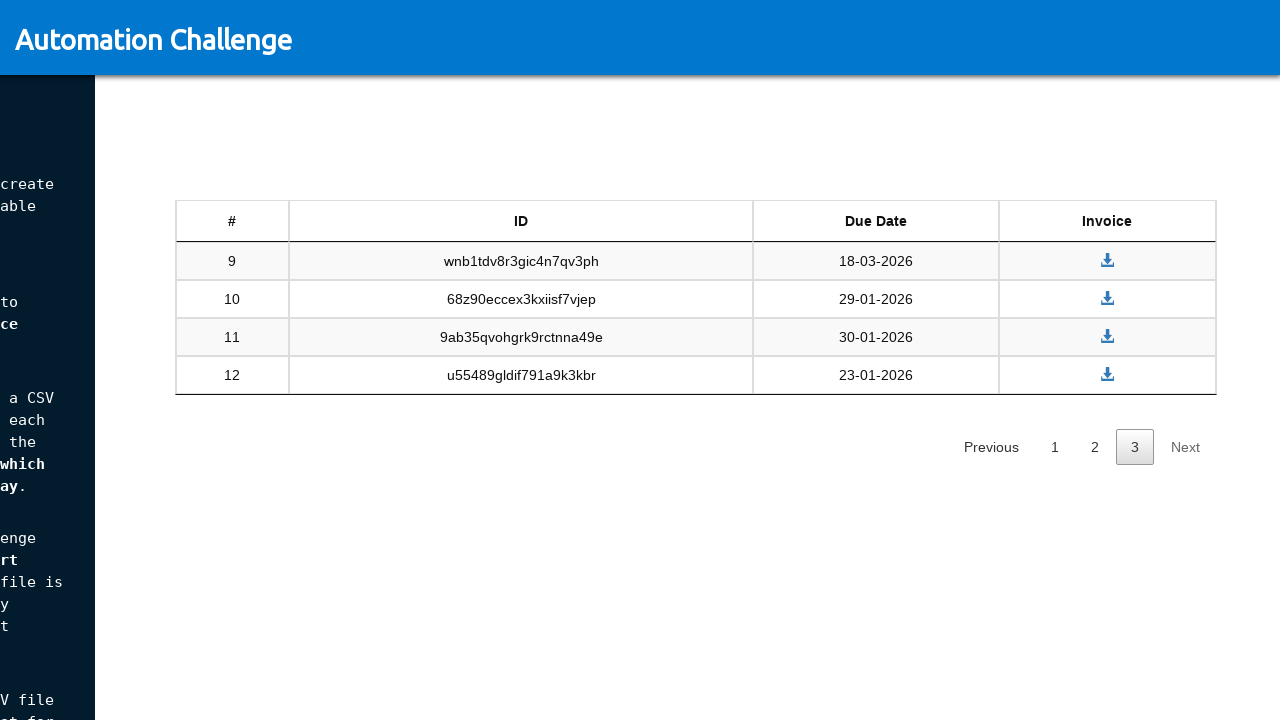